Tests scrolling to form elements and filling them with name and date information

Starting URL: https://formy-project.herokuapp.com/scroll

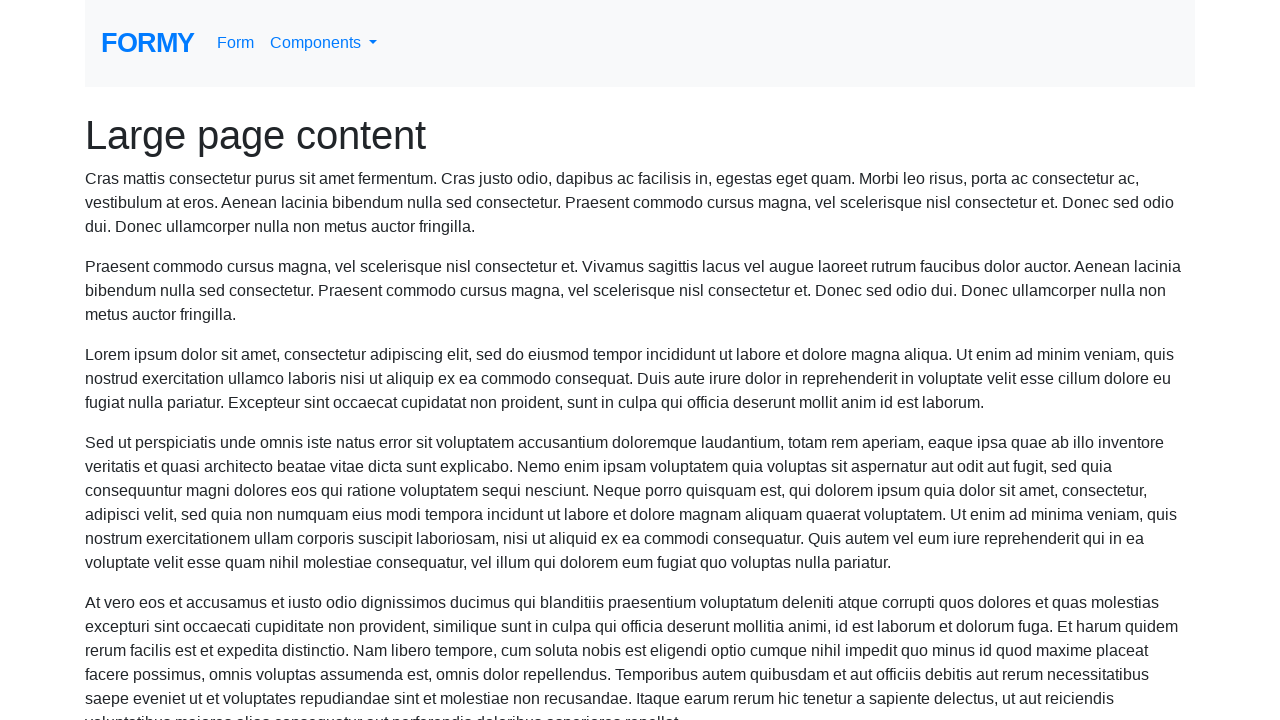

Located name input field
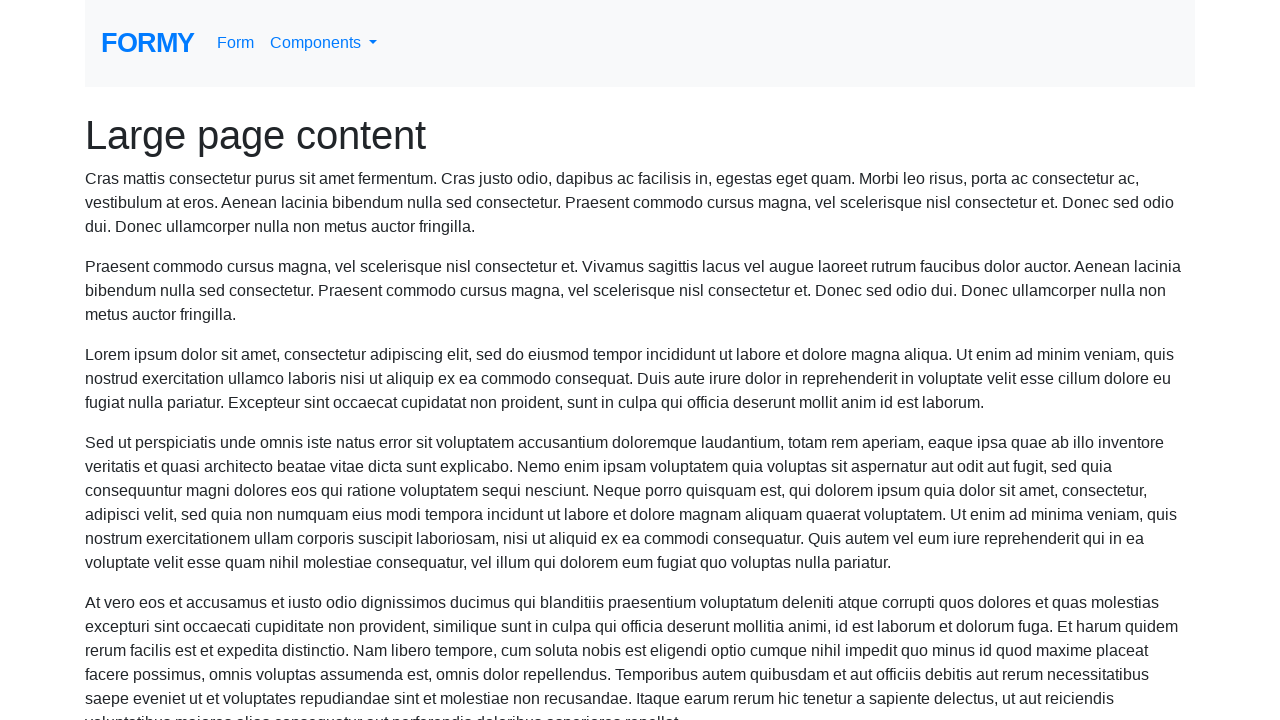

Scrolled to name field
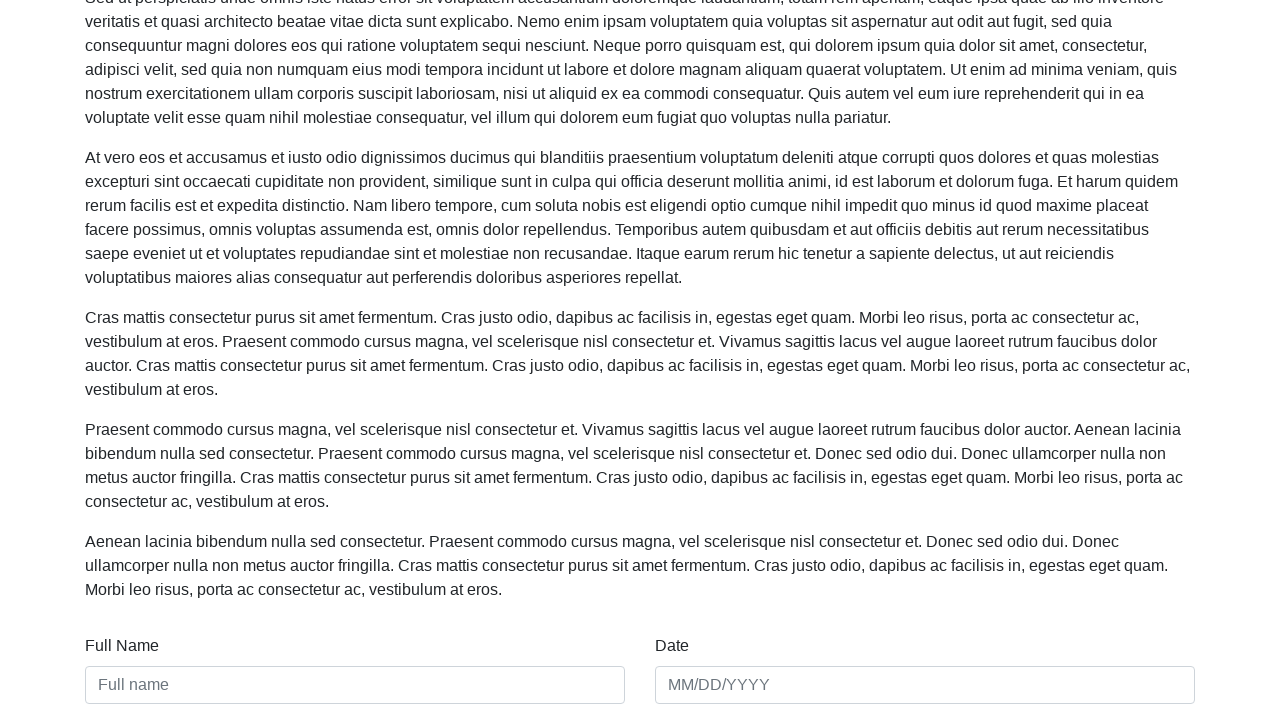

Filled name field with 'Sajal Kuikel' on #name
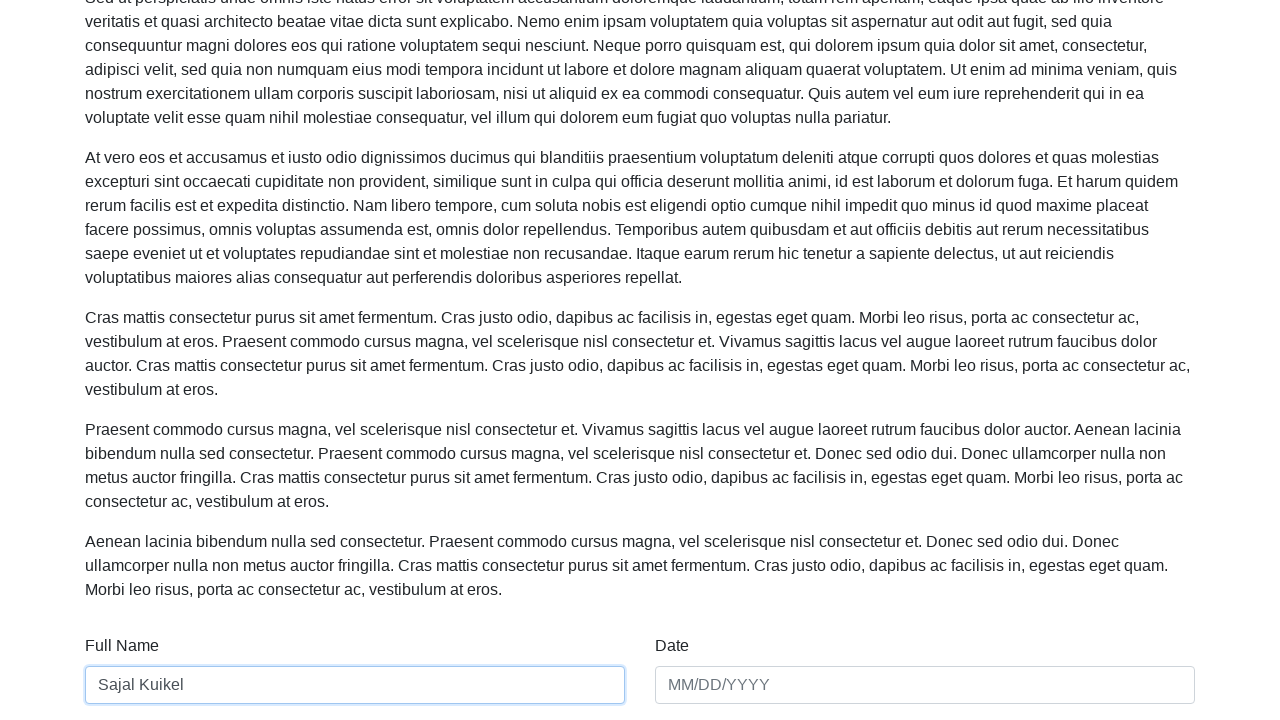

Filled date field with '27/06/2022' on #date
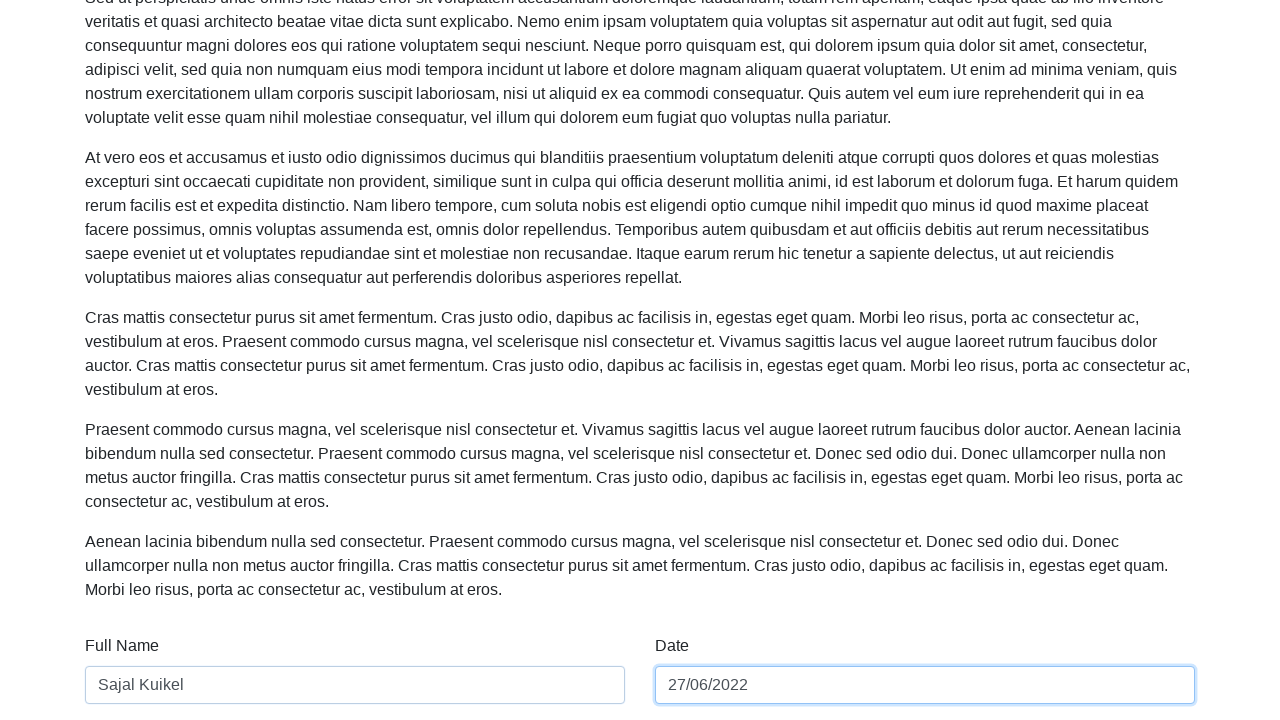

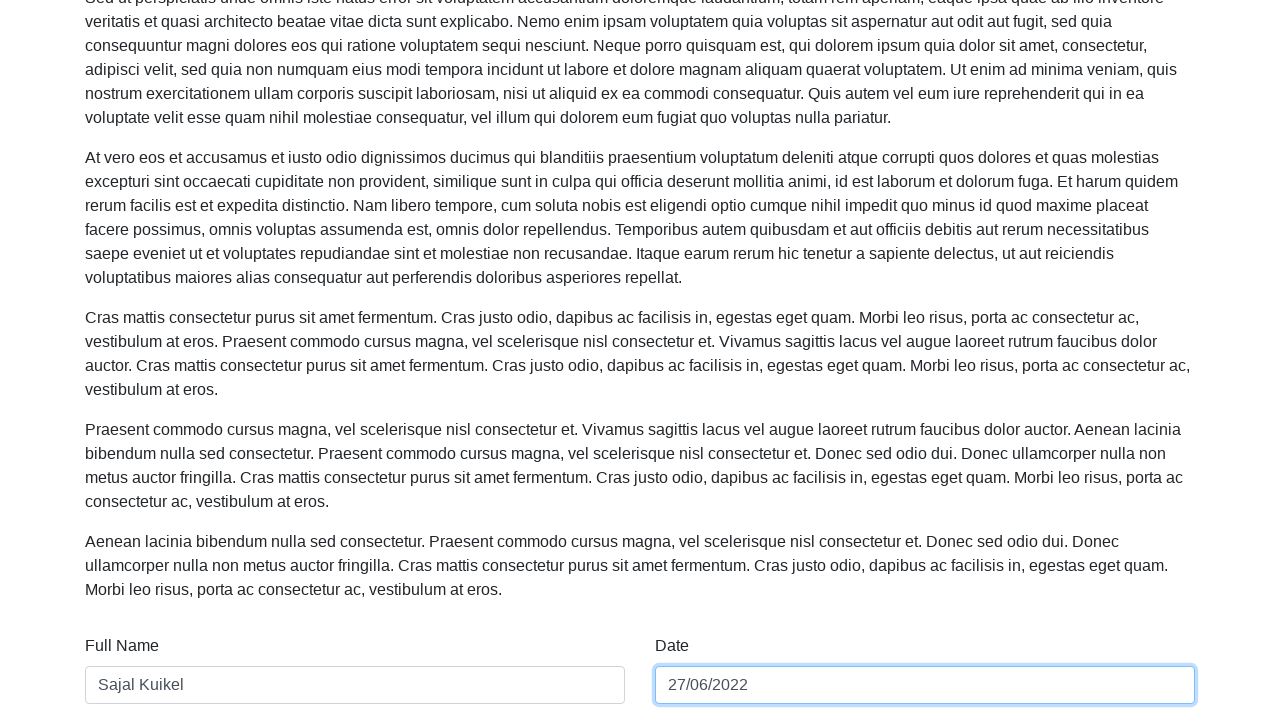